Tests drag and drop functionality by moving element A to container B, verifying the swap, then moving it back to container A and verifying the elements return to their original positions.

Starting URL: https://the-internet.herokuapp.com/drag_and_drop

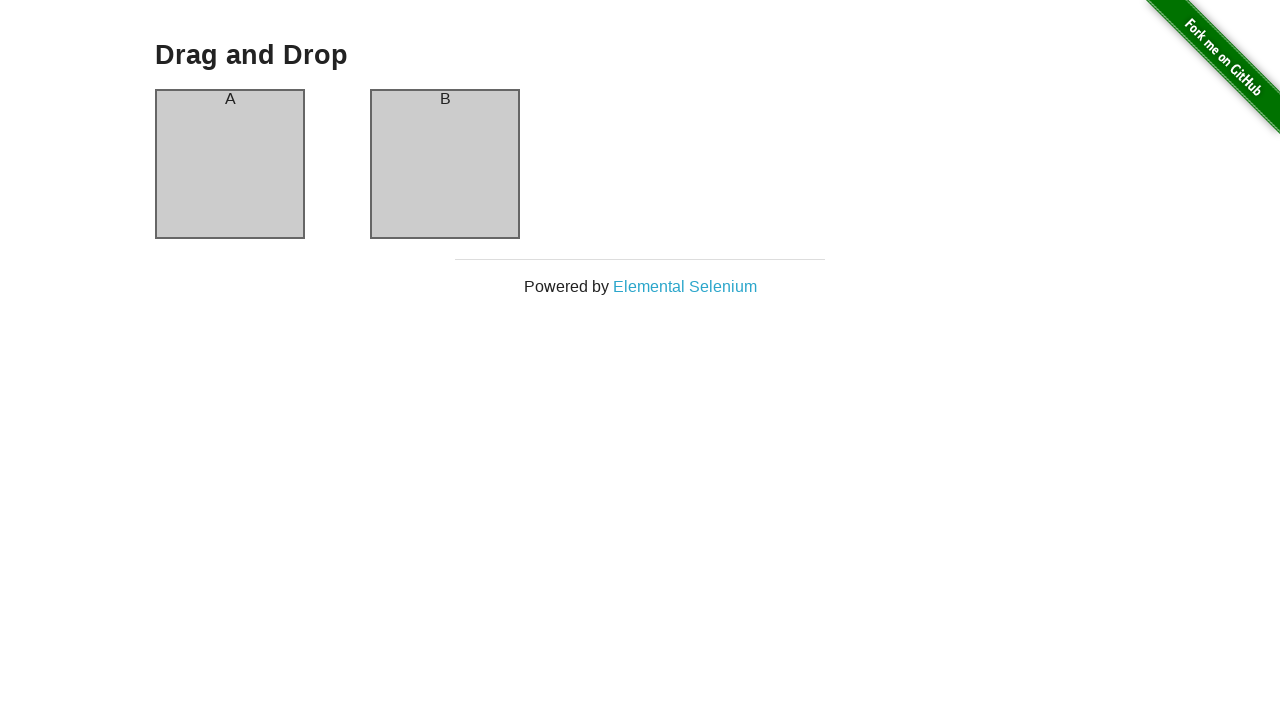

Drag and drop page header loaded
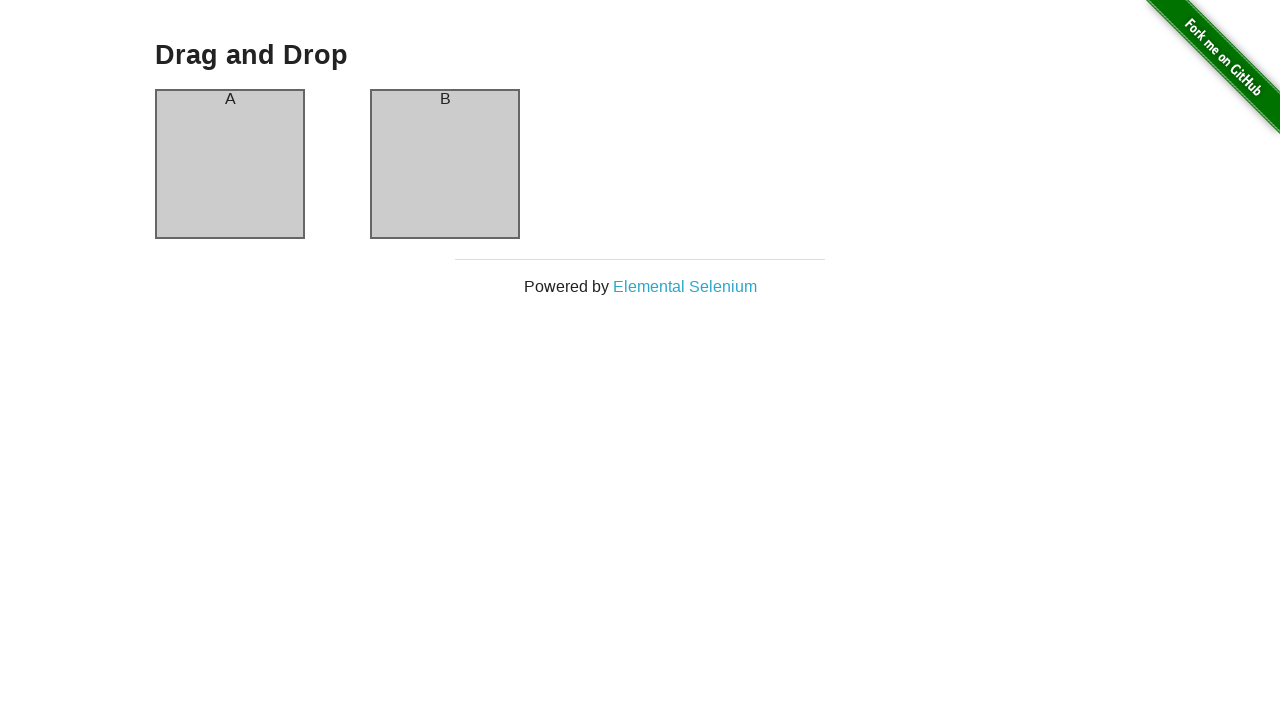

Column A container is visible
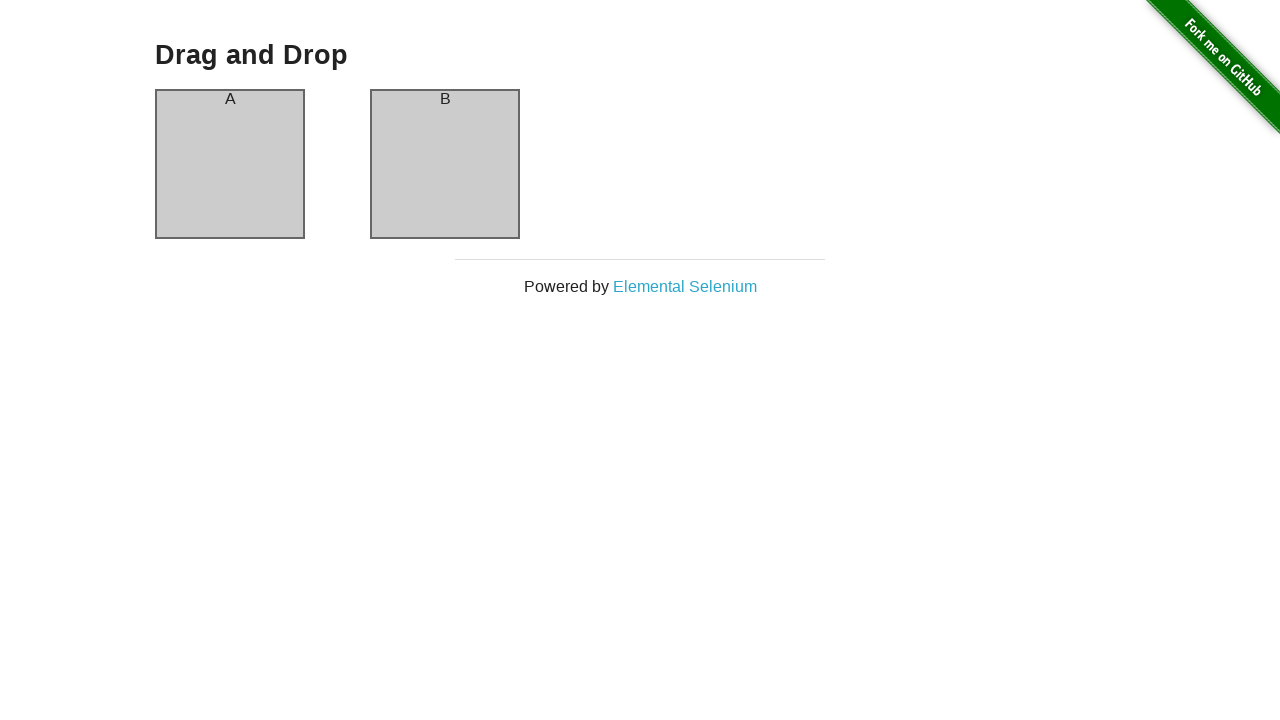

Column B container is visible
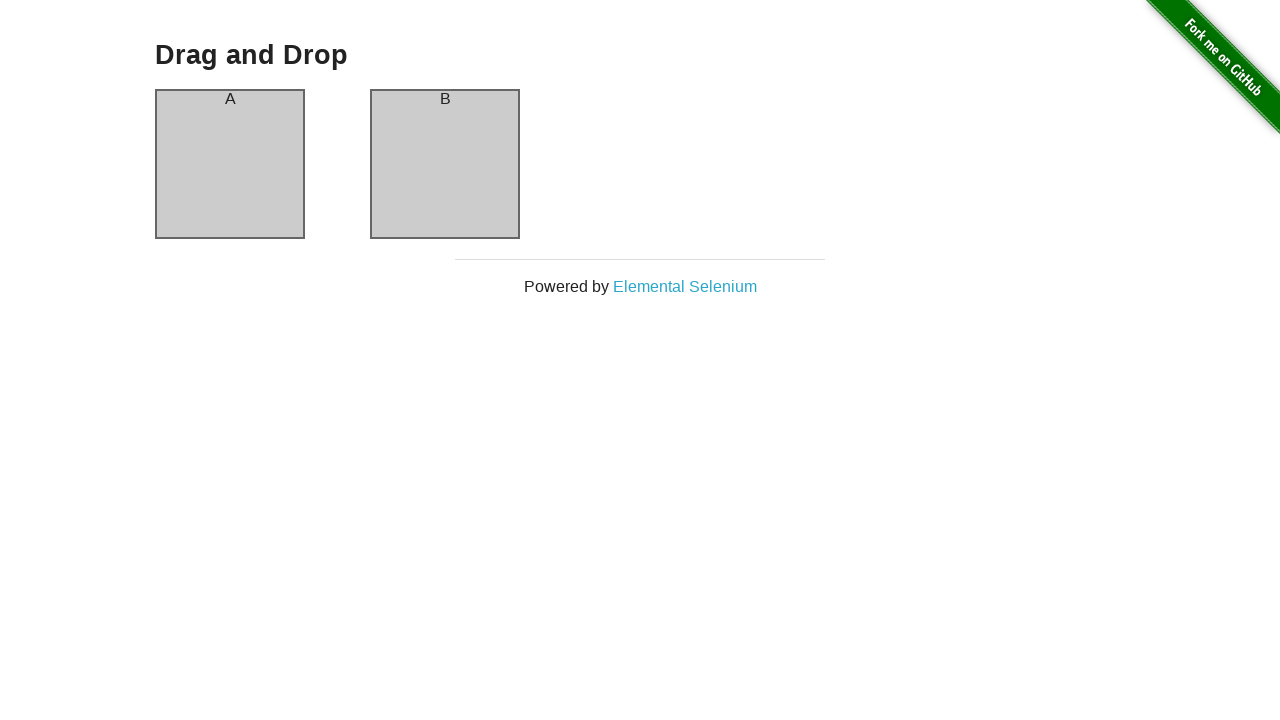

Dragged element A from column A to column B
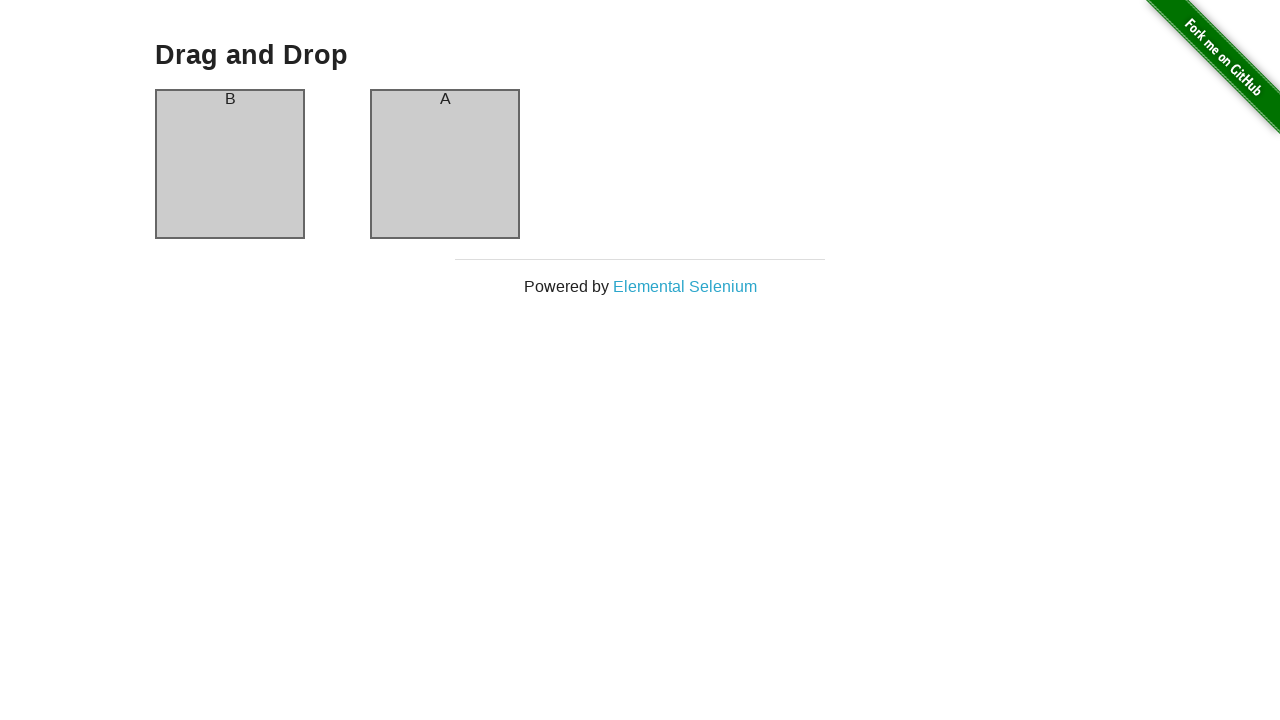

Waited for first drag-drop operation to complete
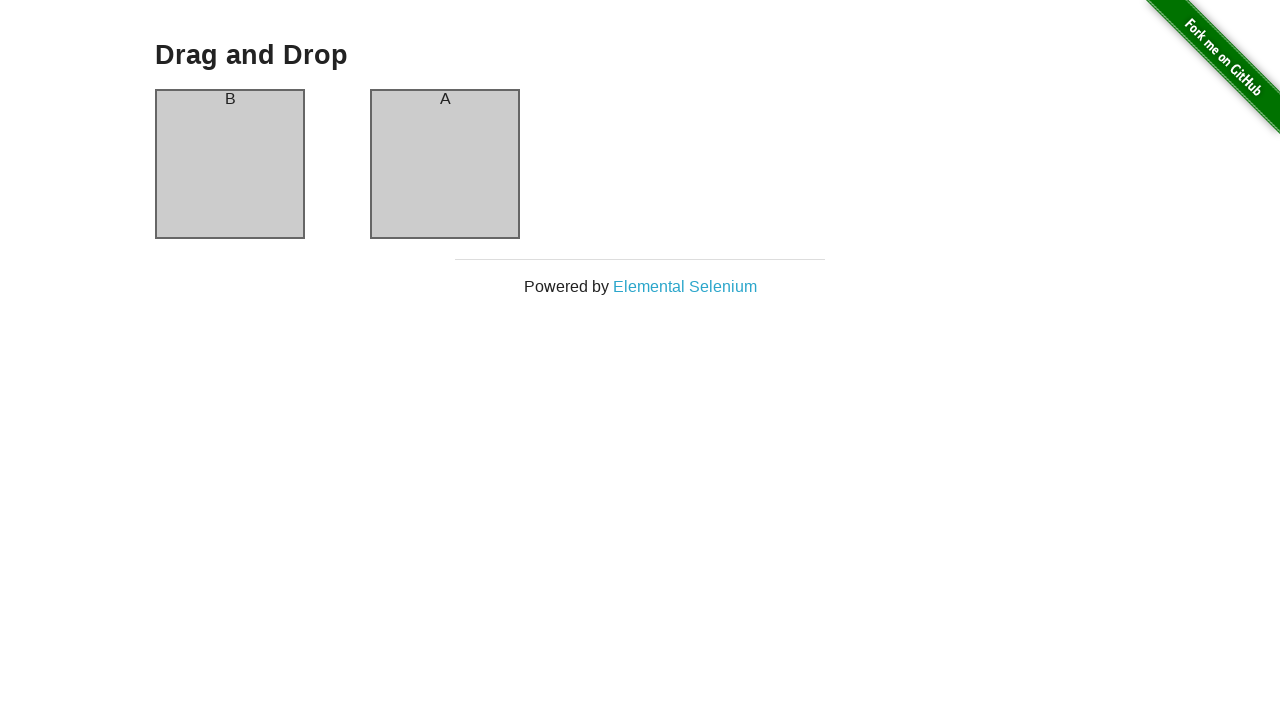

Dragged element A from column B back to column A
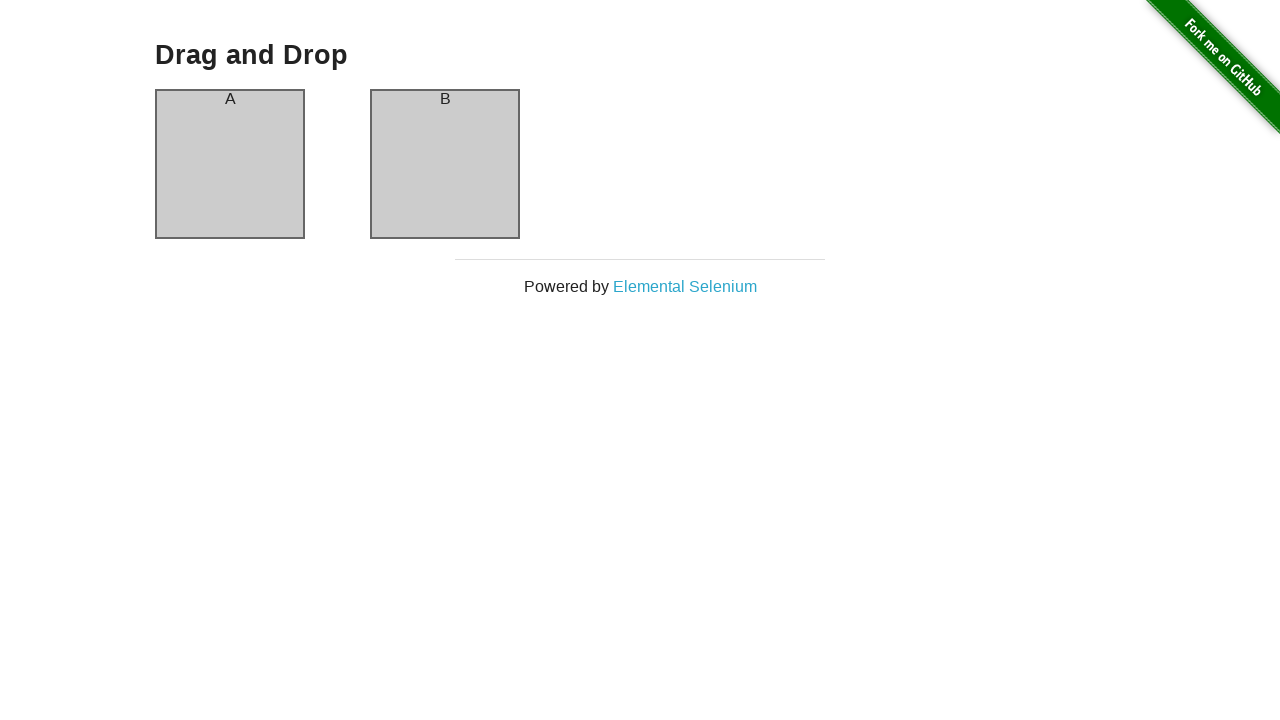

Waited for second drag-drop operation to complete, elements returned to original positions
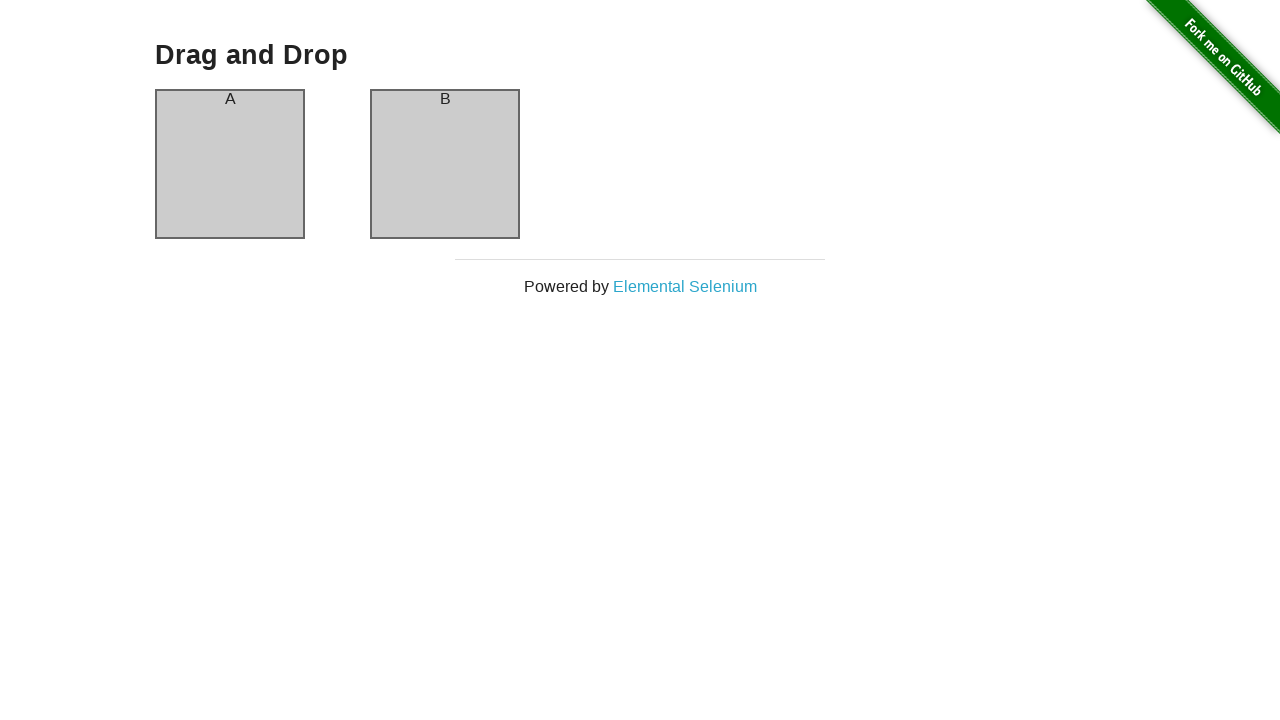

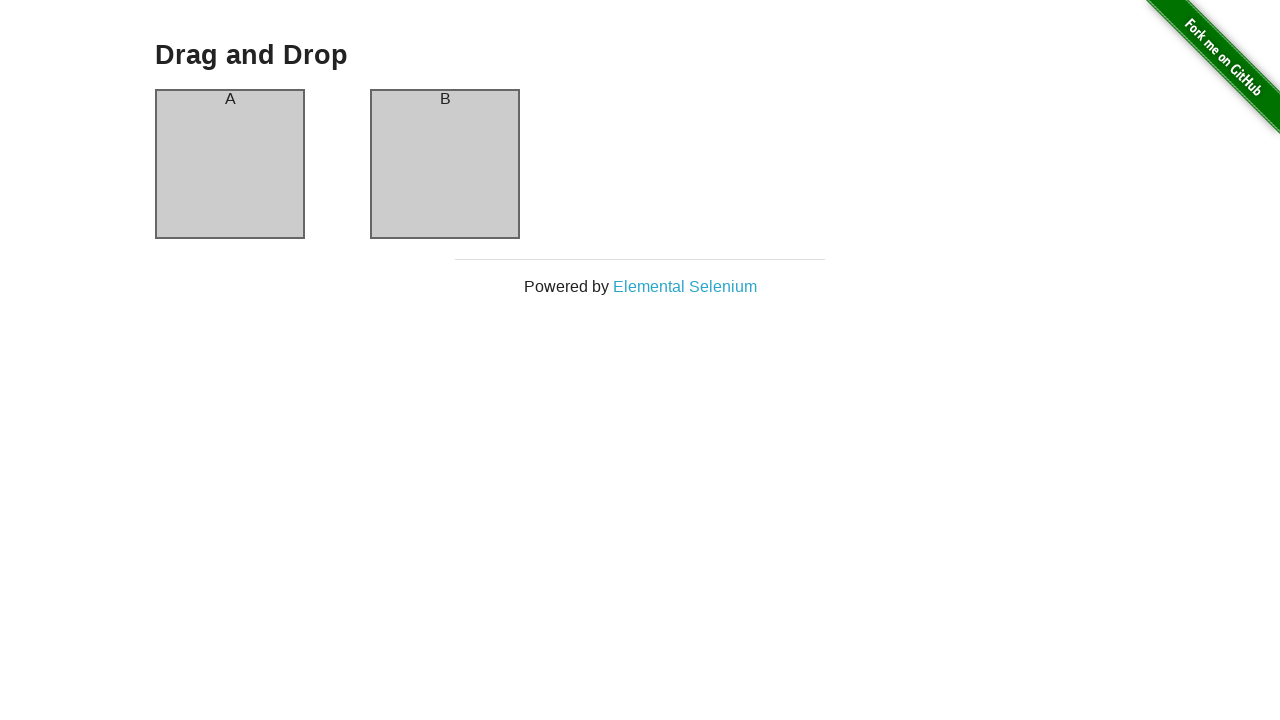